Tests that clicking Clear completed removes completed items from the list

Starting URL: https://demo.playwright.dev/todomvc

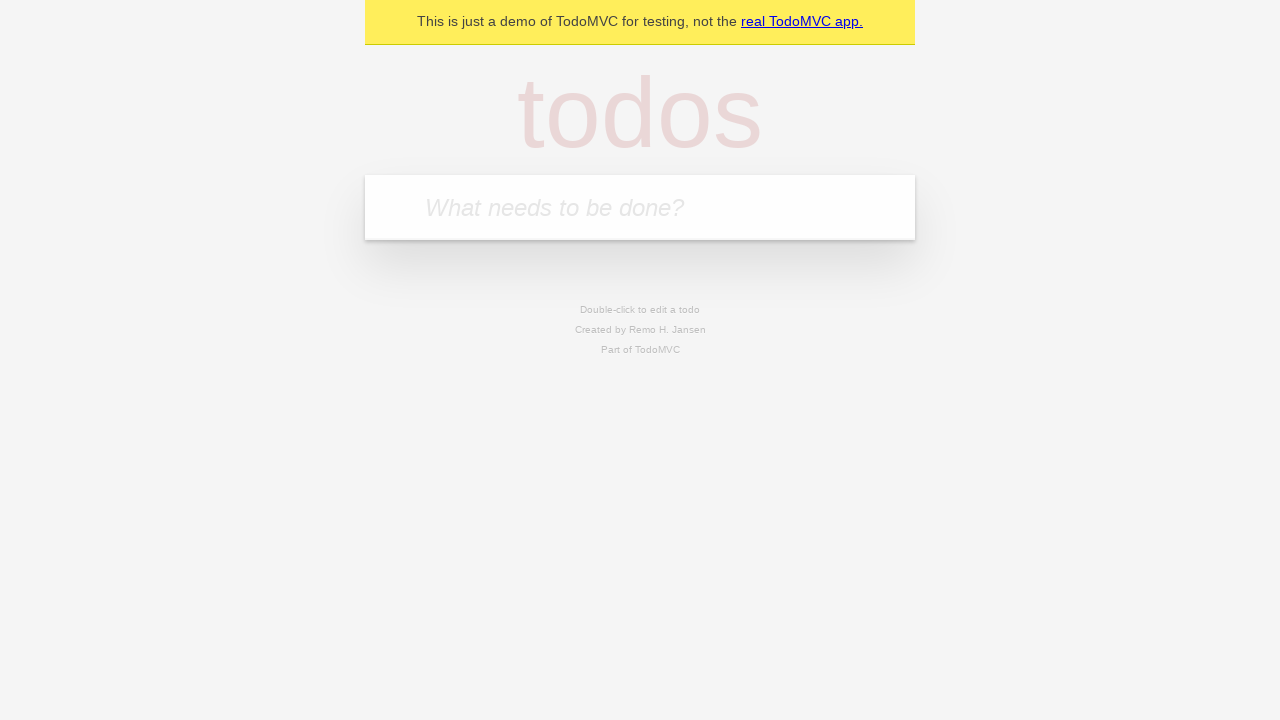

Filled todo input with 'buy some cheese' on internal:attr=[placeholder="What needs to be done?"i]
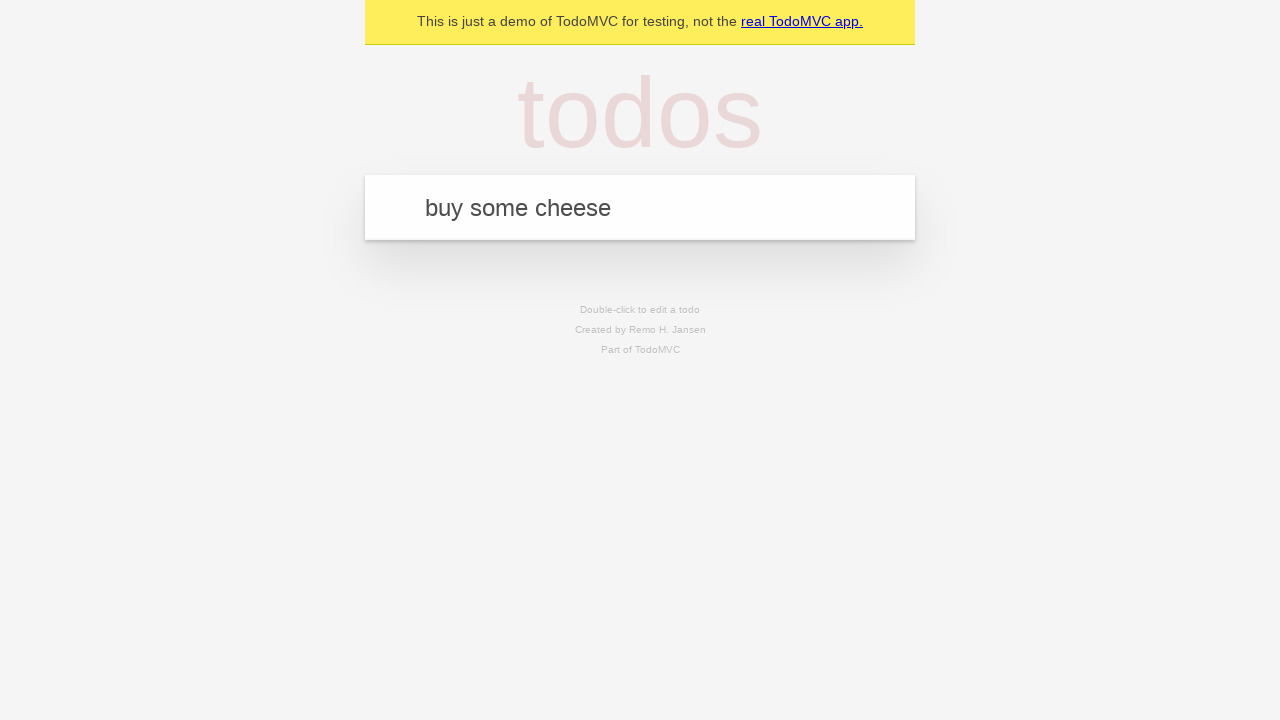

Pressed Enter to add todo 'buy some cheese' on internal:attr=[placeholder="What needs to be done?"i]
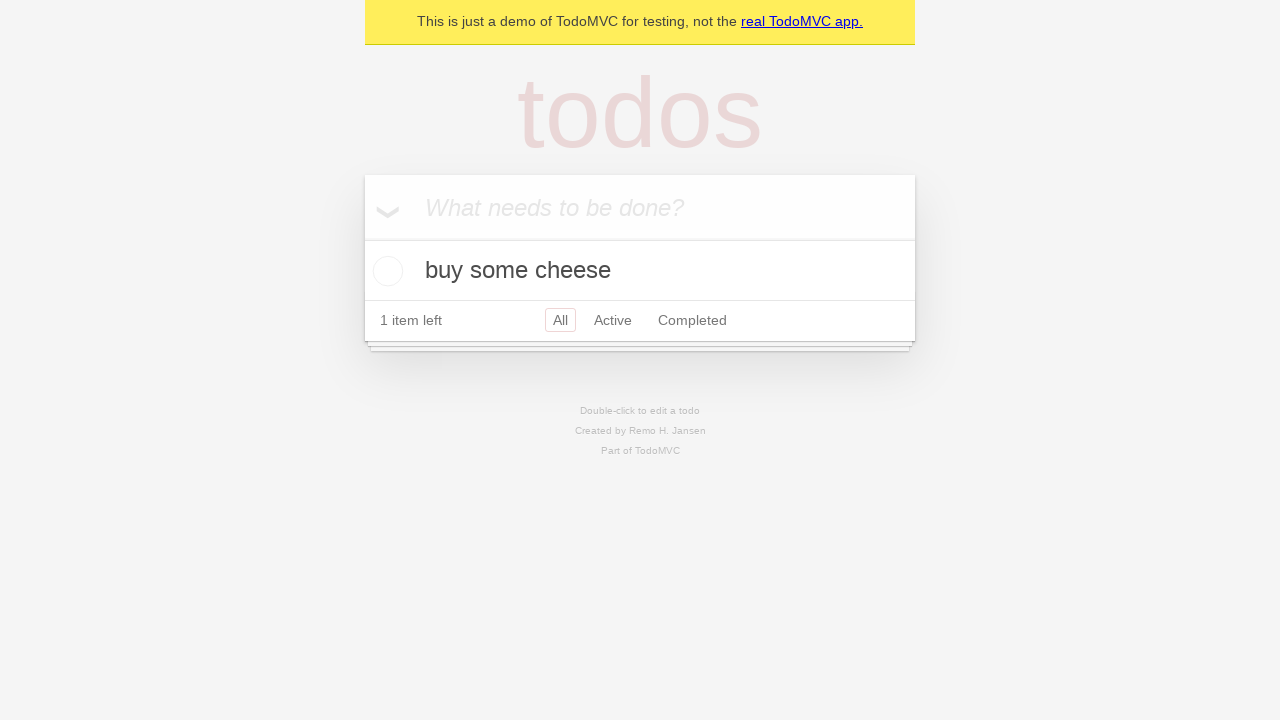

Filled todo input with 'feed the cat' on internal:attr=[placeholder="What needs to be done?"i]
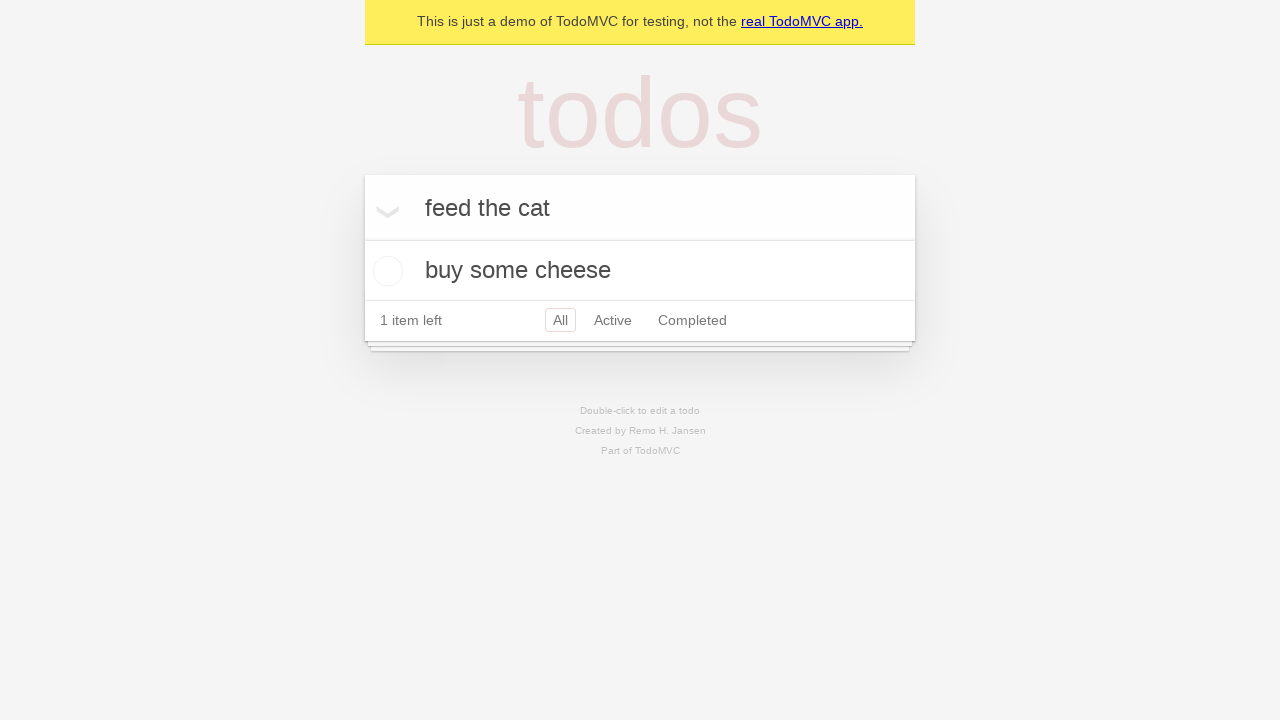

Pressed Enter to add todo 'feed the cat' on internal:attr=[placeholder="What needs to be done?"i]
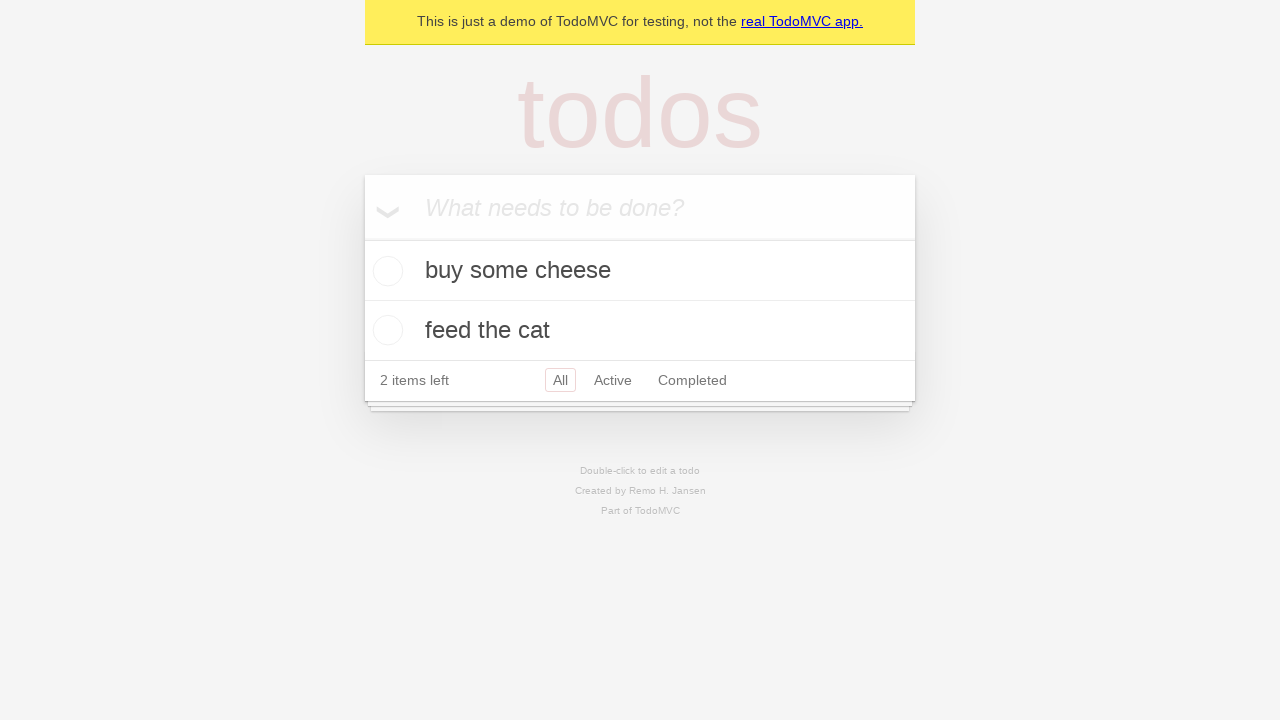

Filled todo input with 'book a doctors appointment ' on internal:attr=[placeholder="What needs to be done?"i]
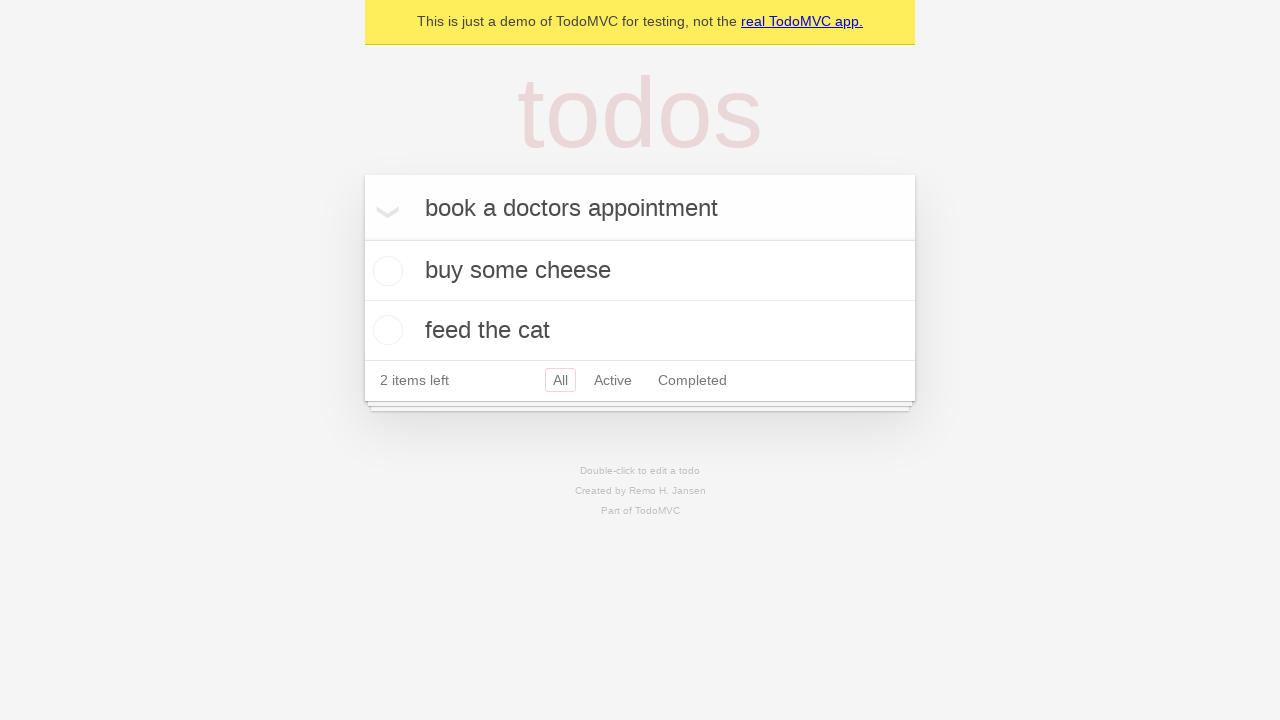

Pressed Enter to add todo 'book a doctors appointment ' on internal:attr=[placeholder="What needs to be done?"i]
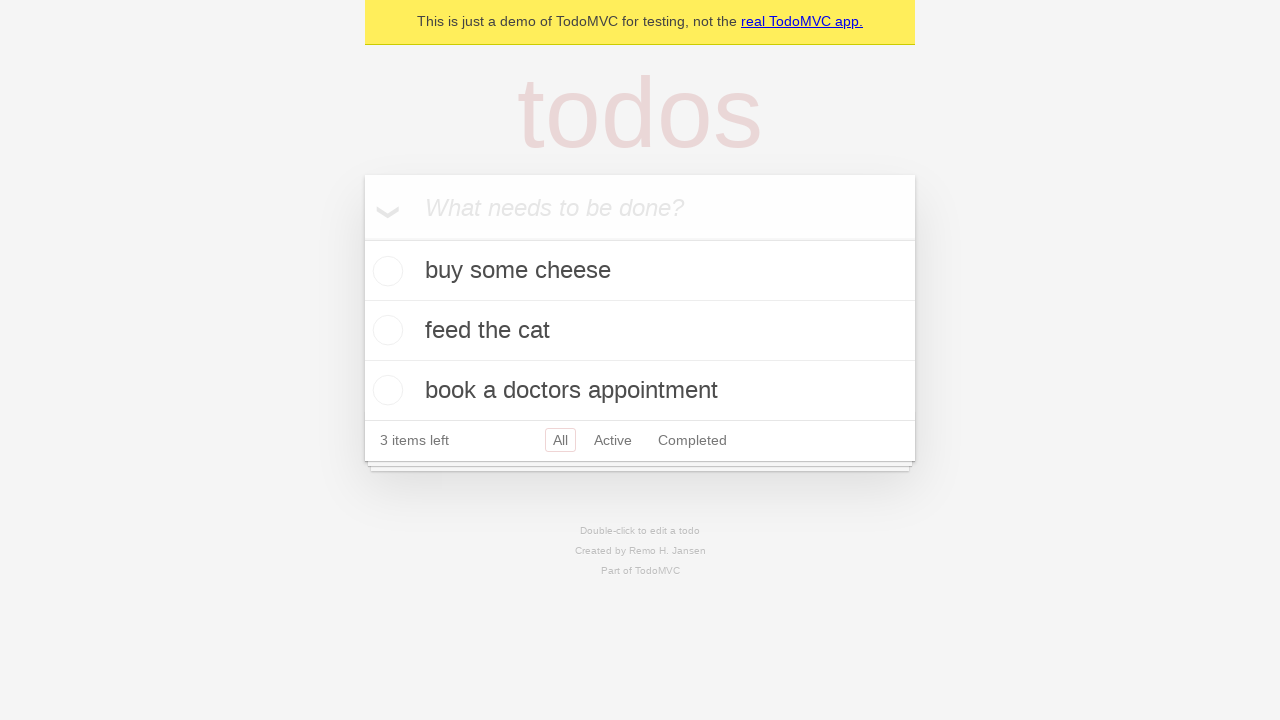

Waited for third todo item to be visible
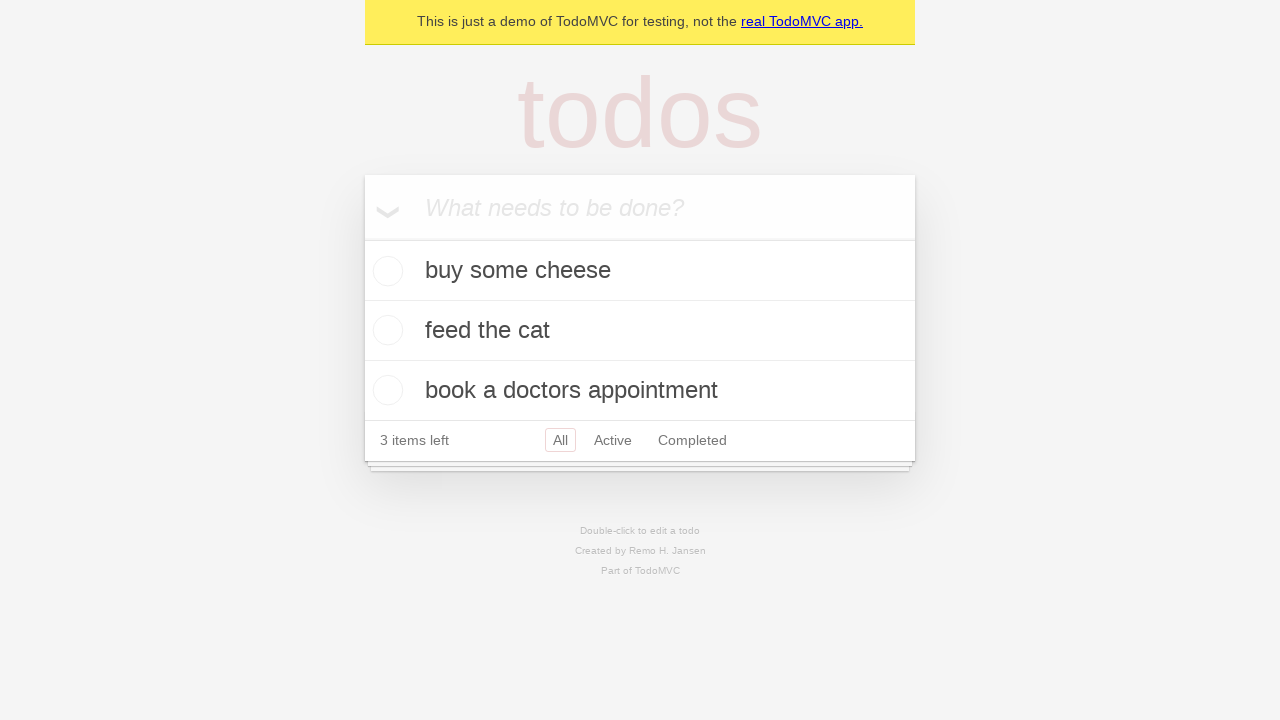

Checked the checkbox for the second todo item at (385, 330) on internal:testid=[data-testid="todo-item"s] >> nth=1 >> internal:role=checkbox
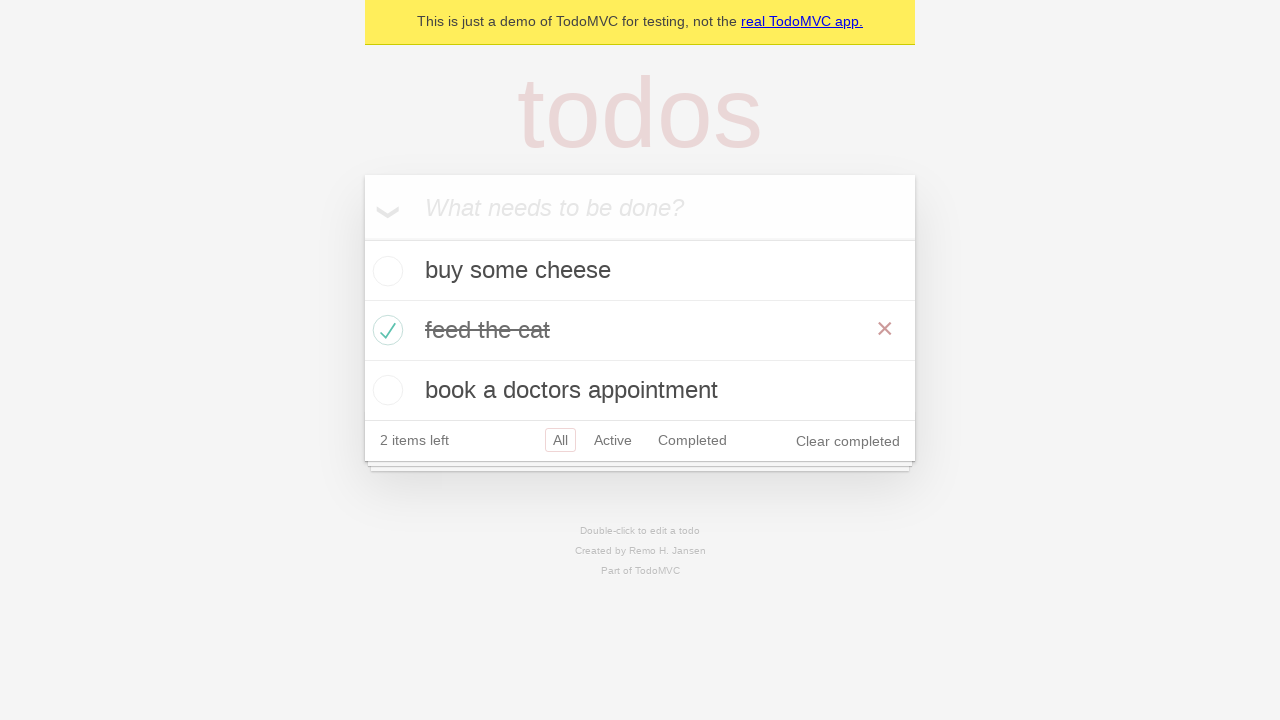

Clicked 'Clear completed' button to remove completed items at (848, 441) on internal:role=button[name="Clear completed"i]
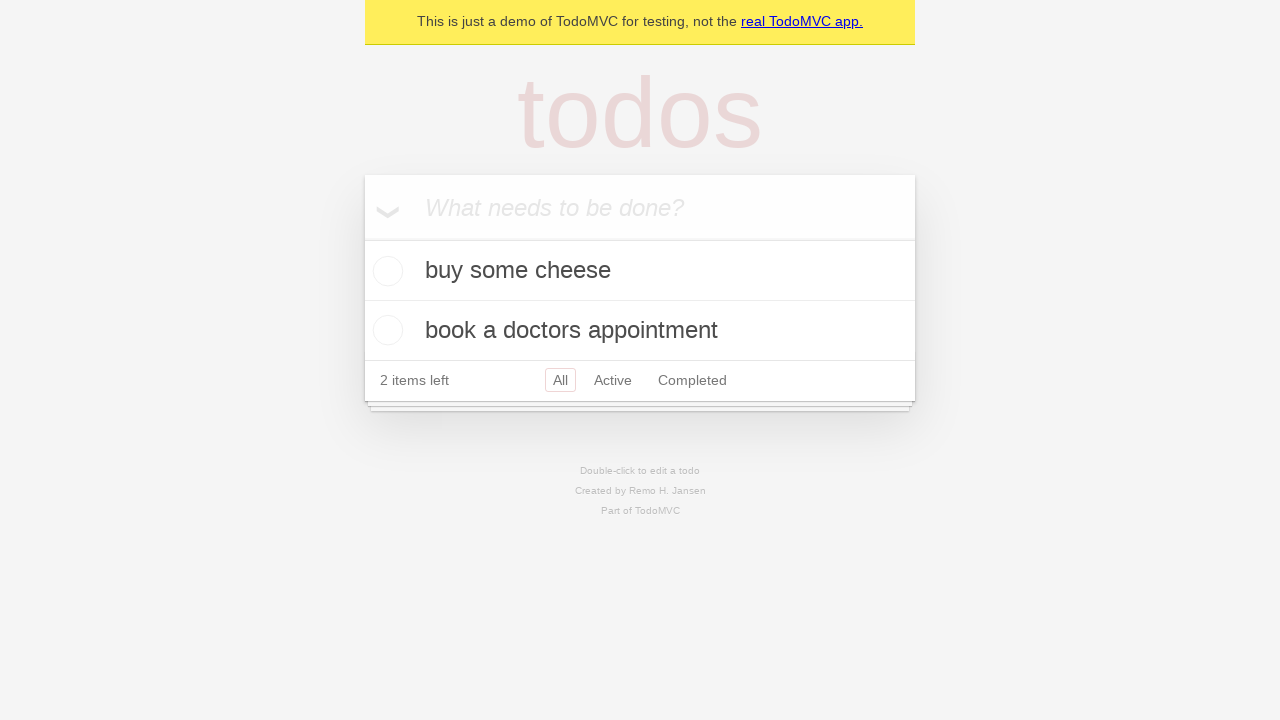

Waited 500ms for completed item to be removed from the list
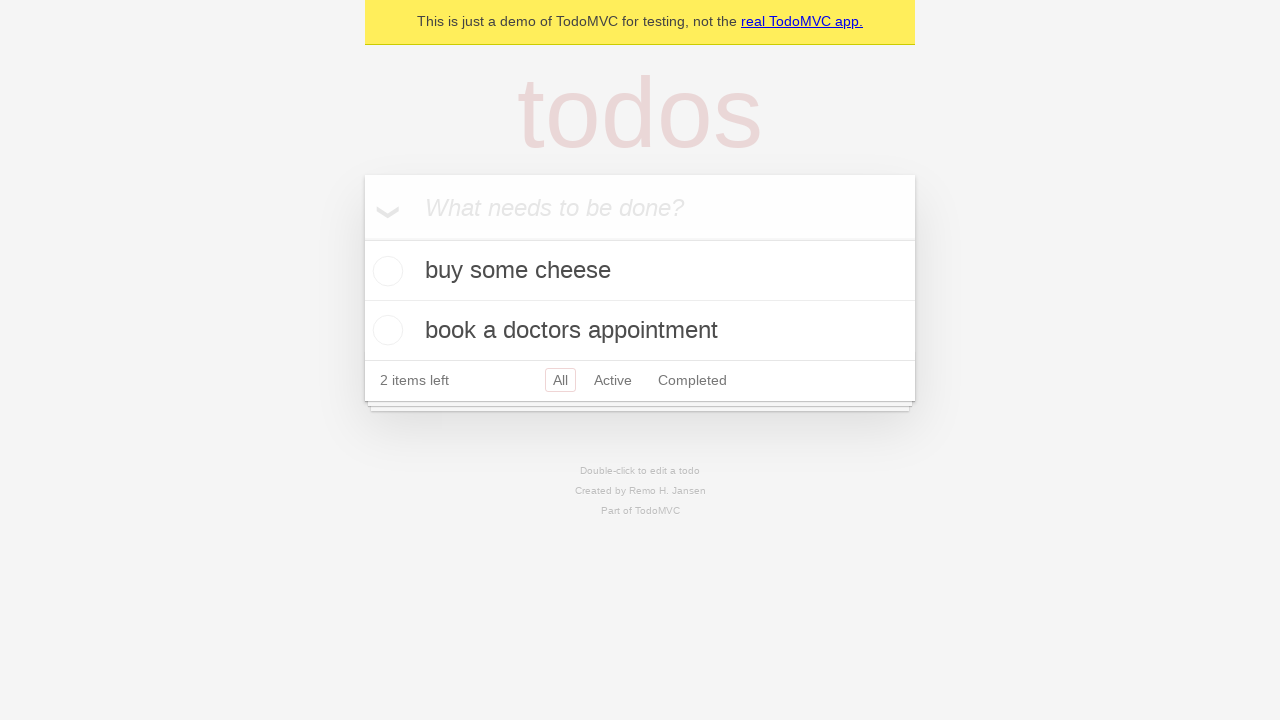

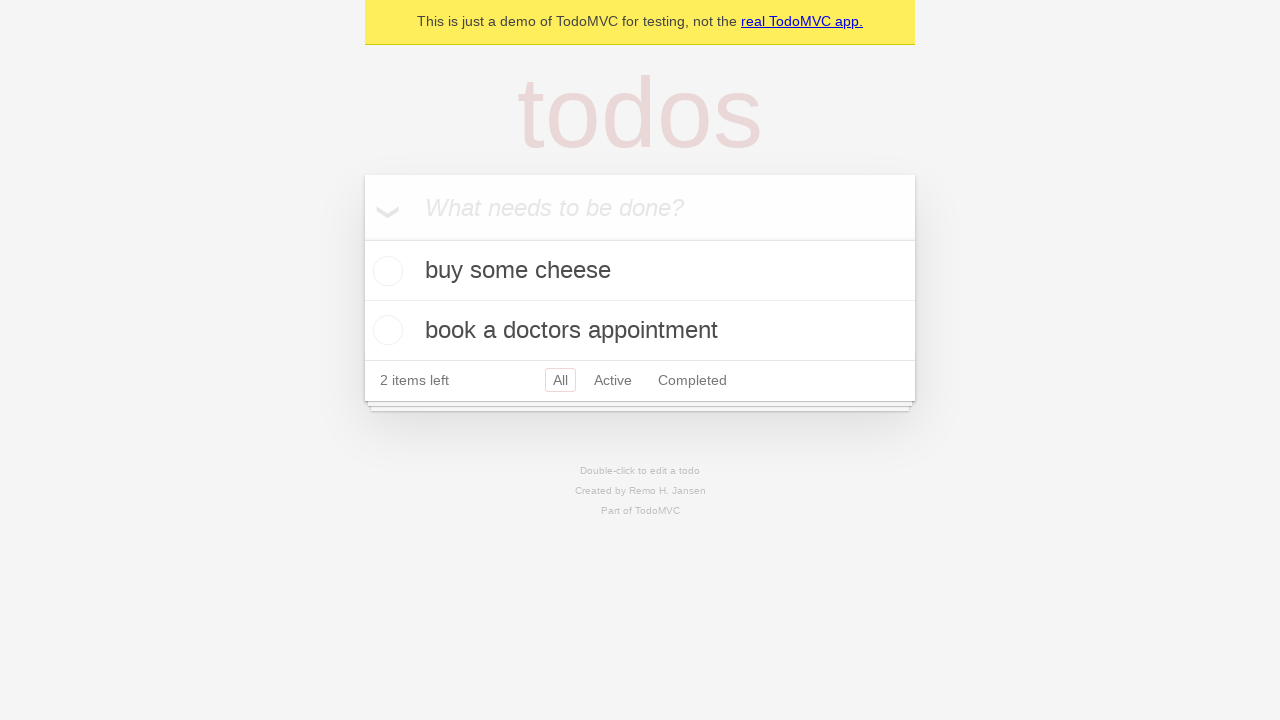